Tests the search functionality on python.org by entering "pycon" in the search box and submitting the search

Starting URL: http://www.python.org

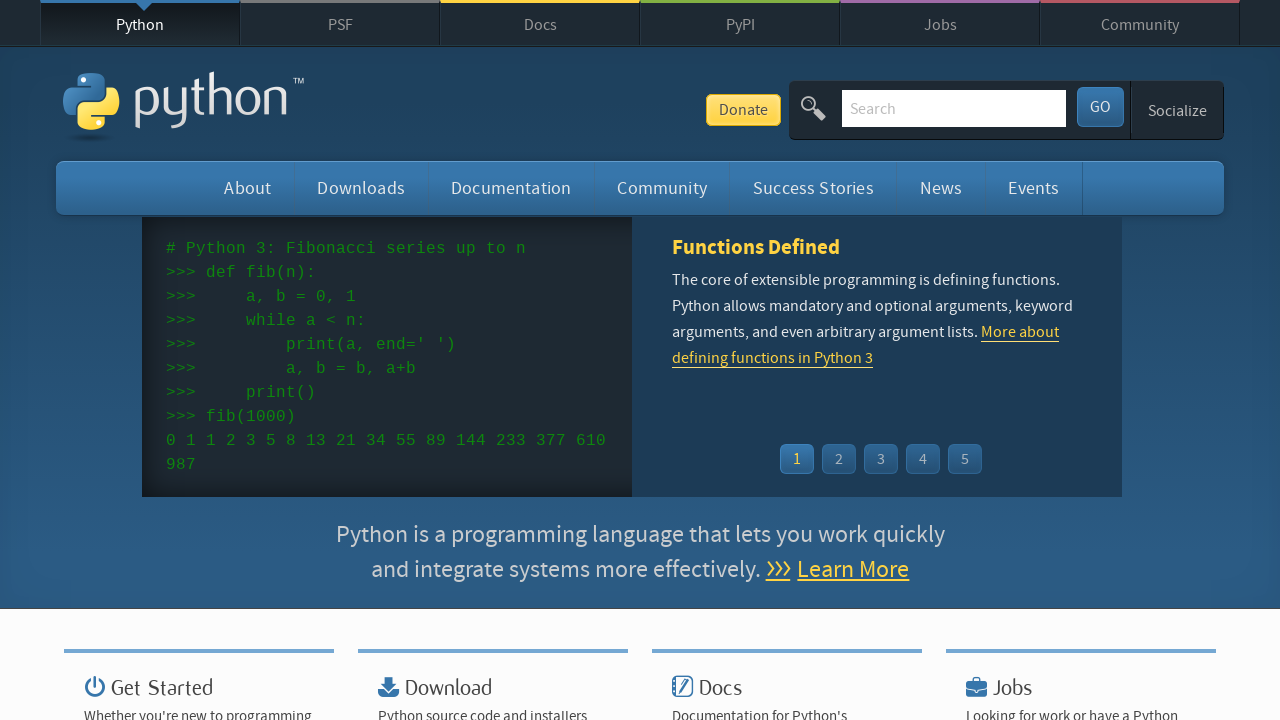

Filled search box with 'pycon' on input[name='q']
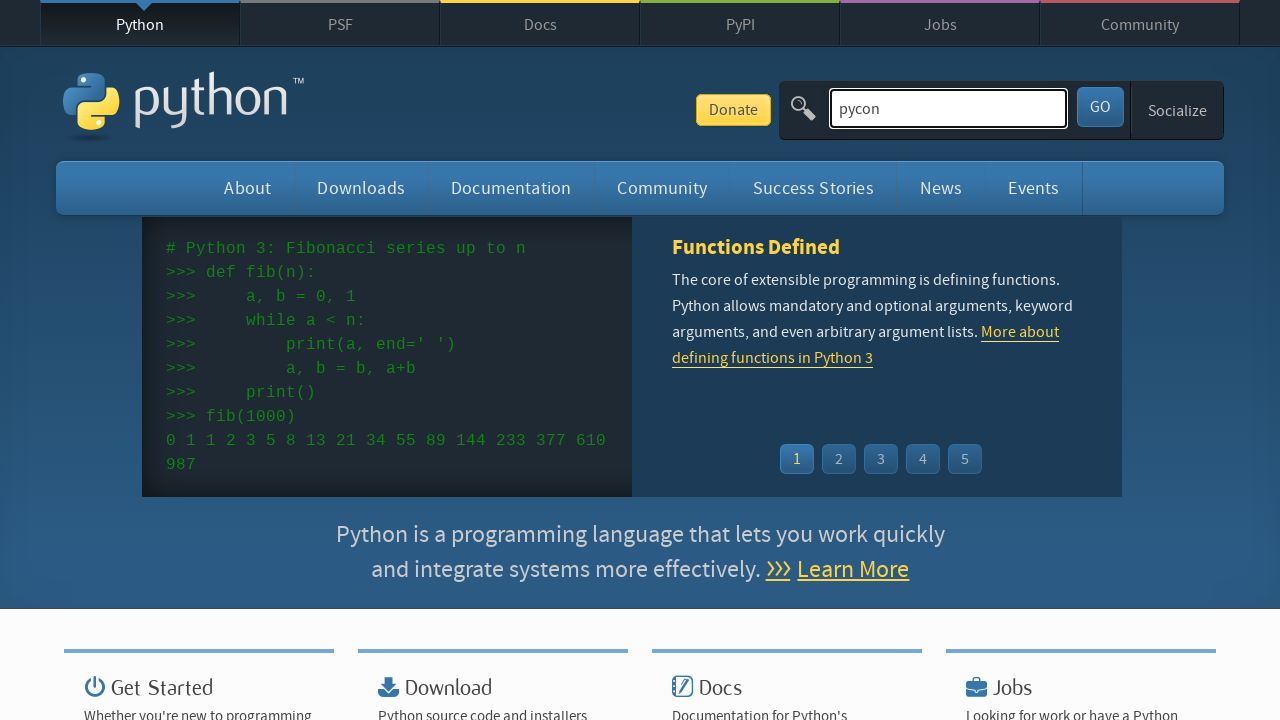

Pressed Enter to submit search for 'pycon' on input[name='q']
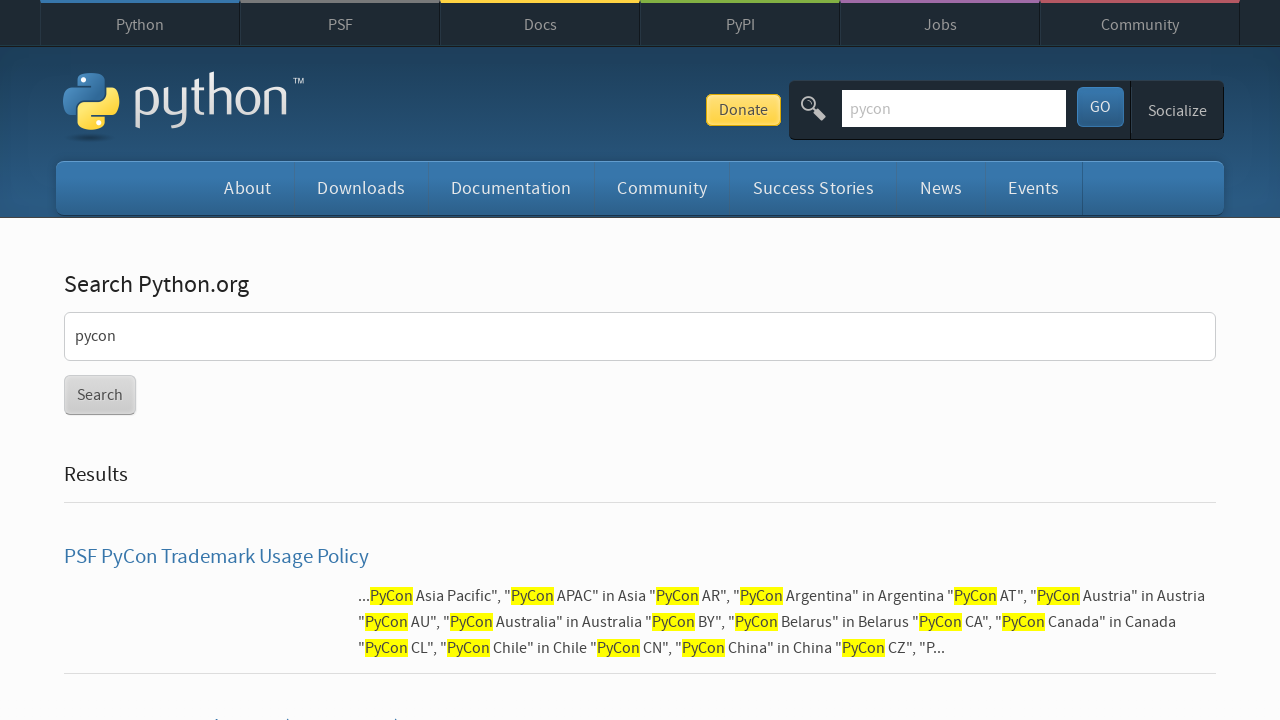

Search results page loaded (networkidle state reached)
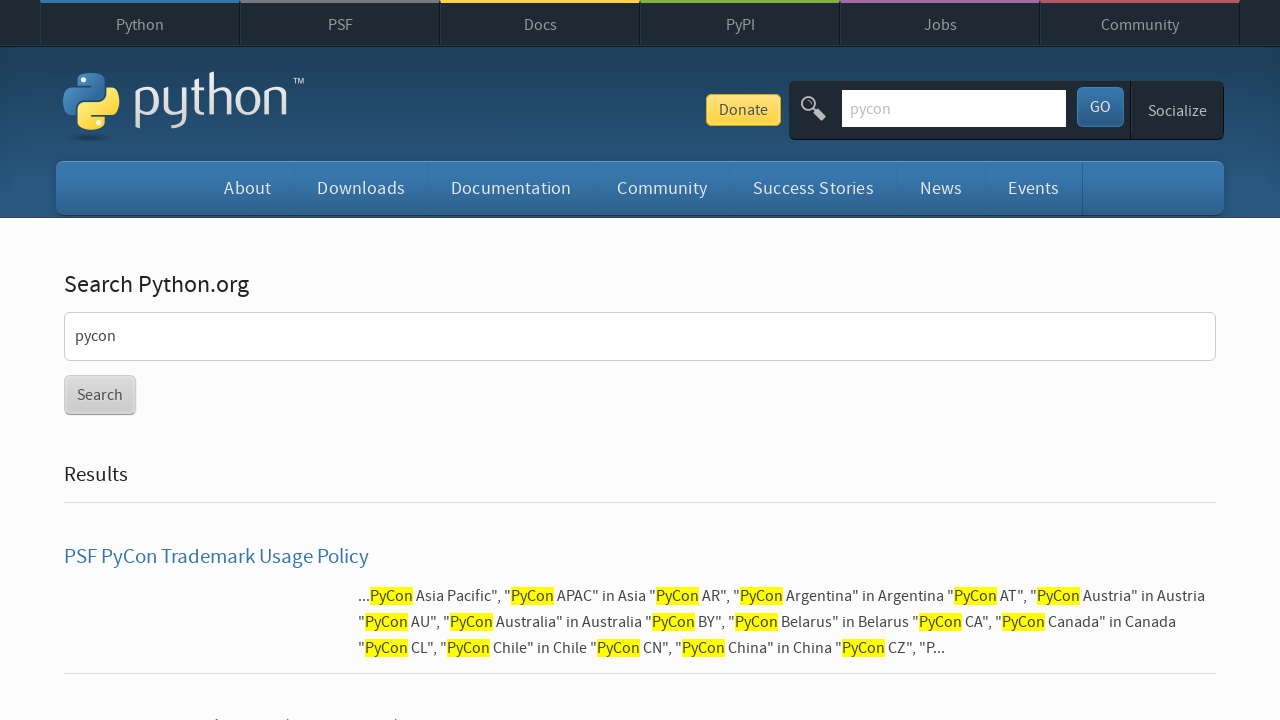

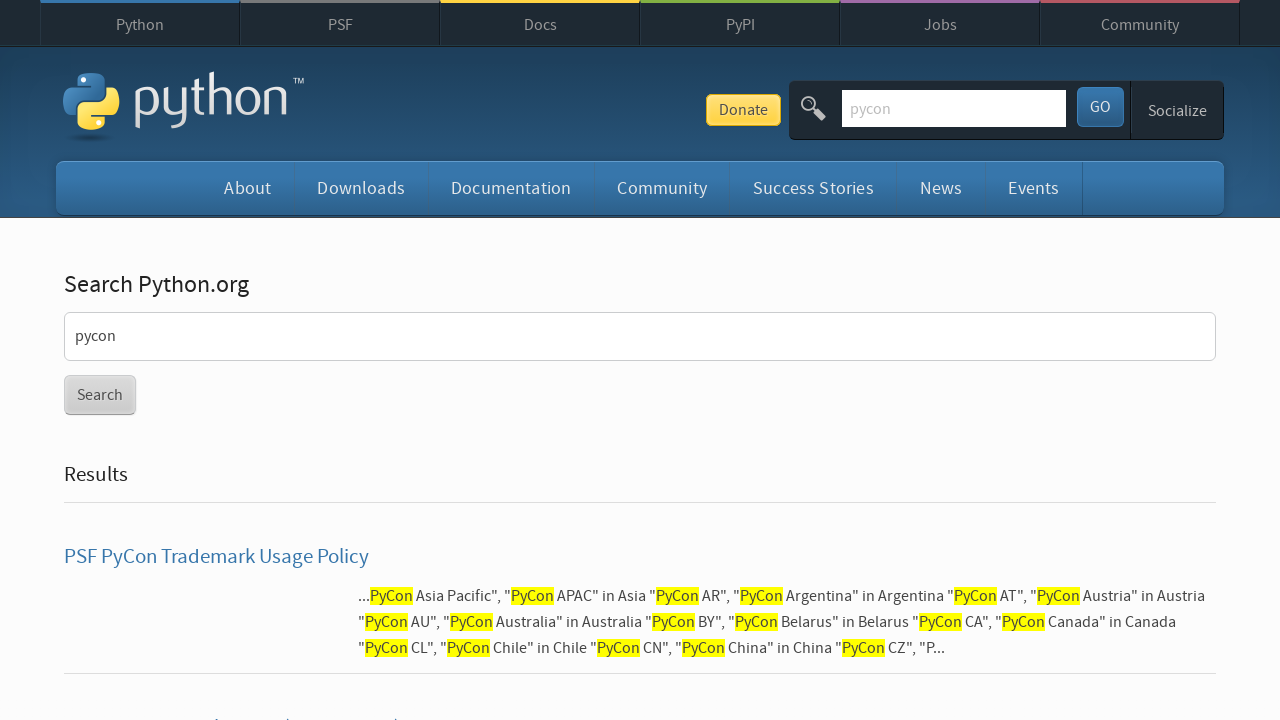